Tests table sorting functionality and searches for a specific product across multiple pages to retrieve its price

Starting URL: https://rahulshettyacademy.com/seleniumPractise/#/offers

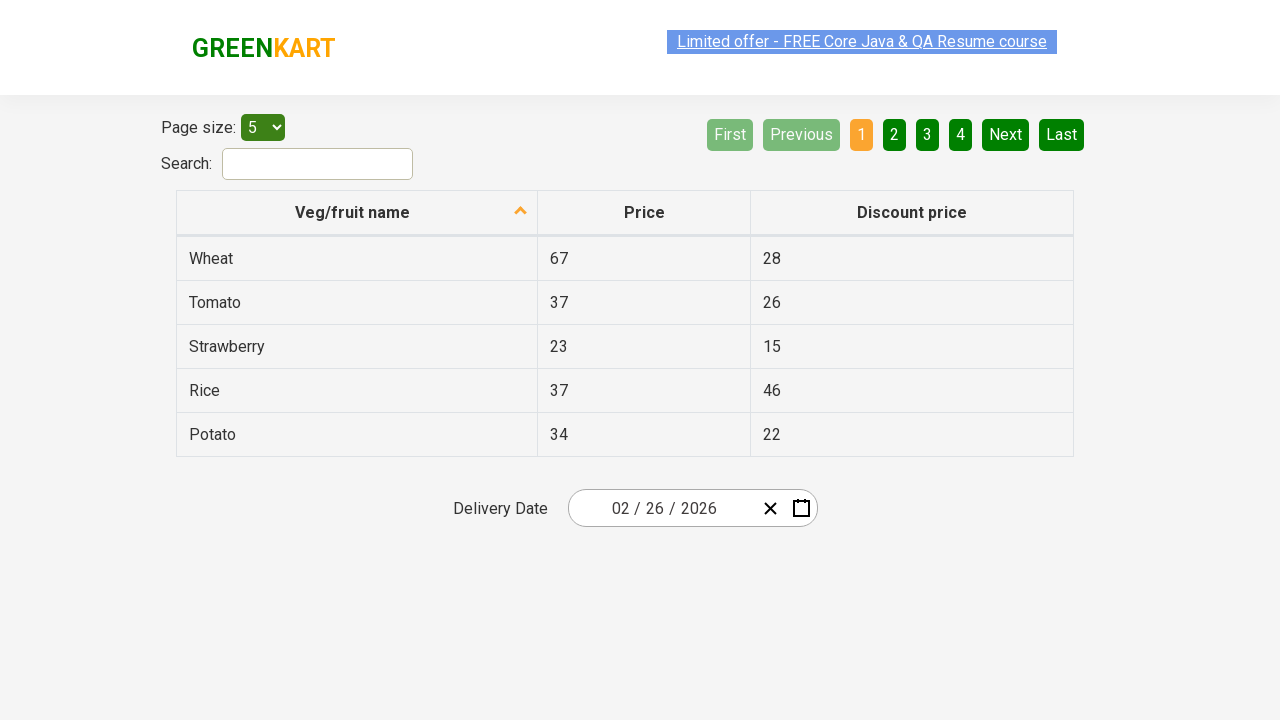

Clicked first column header to sort table at (357, 213) on xpath=//tr/th[1]
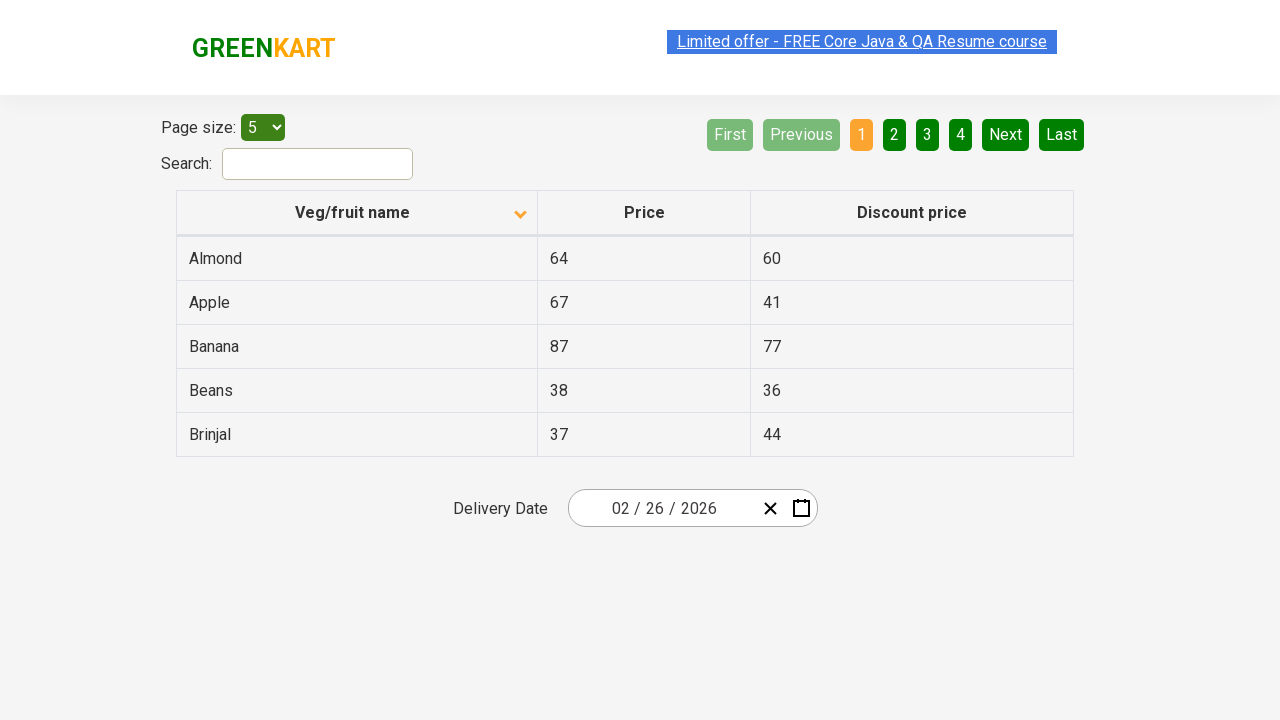

Table sorted and first column data loaded
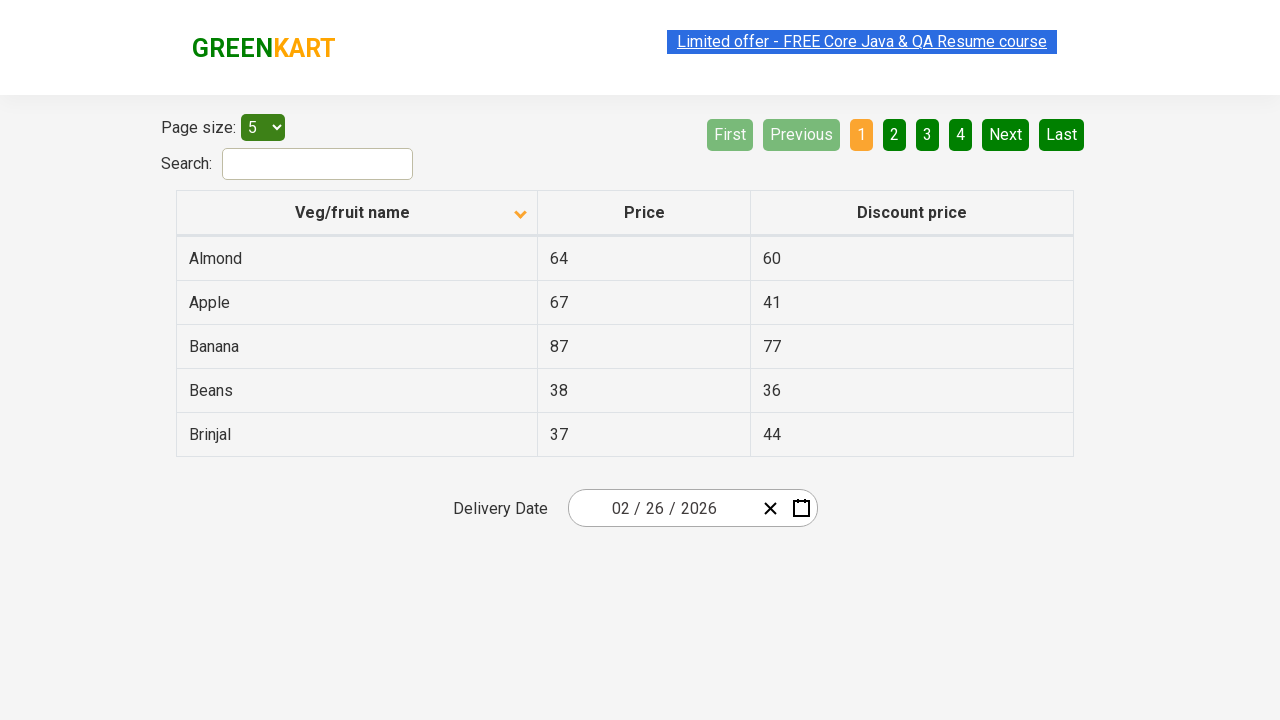

Retrieved all first column elements to verify sorting
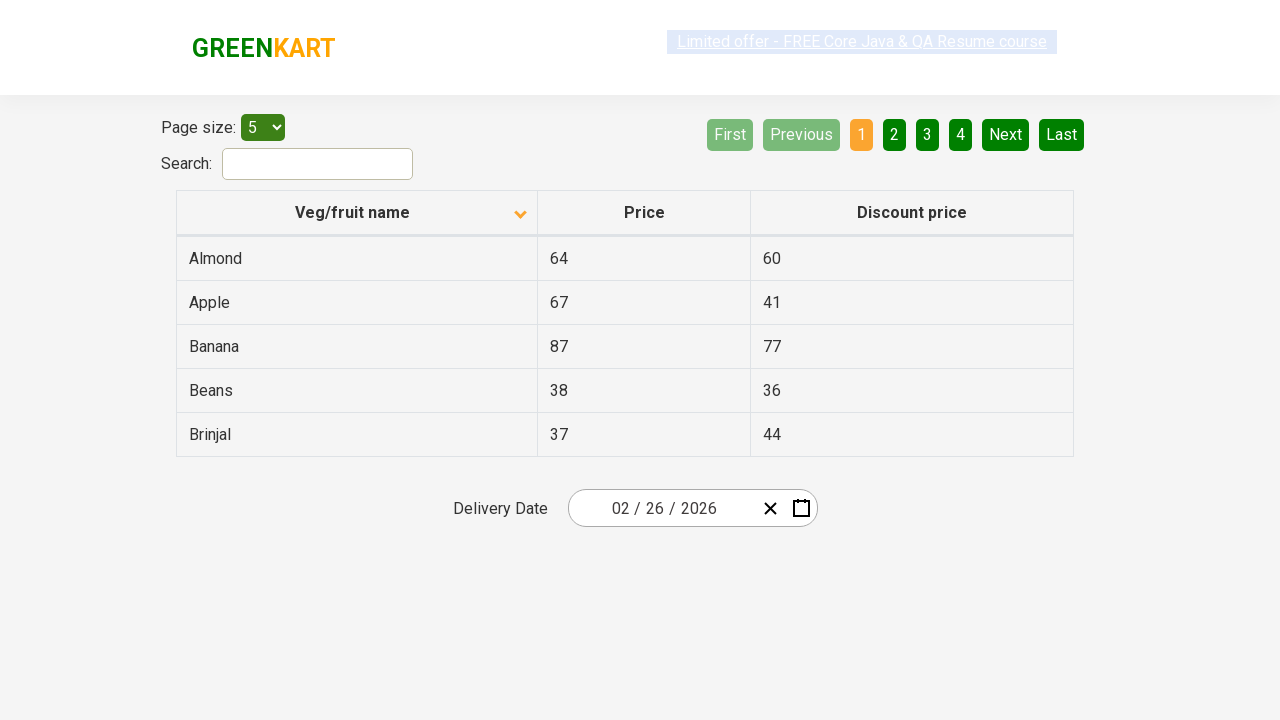

Searched for Rice product on current page
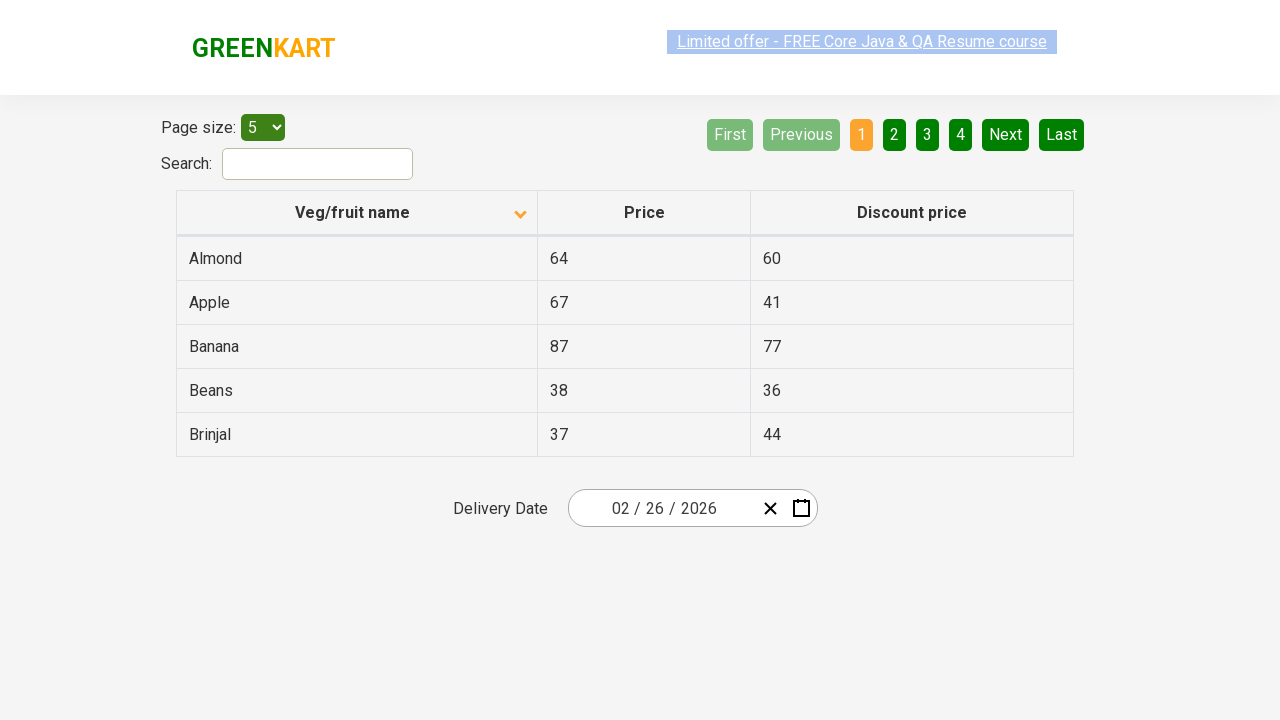

Rice not found on current page, clicked Next button to navigate to next page at (1006, 134) on [aria-label='Next']
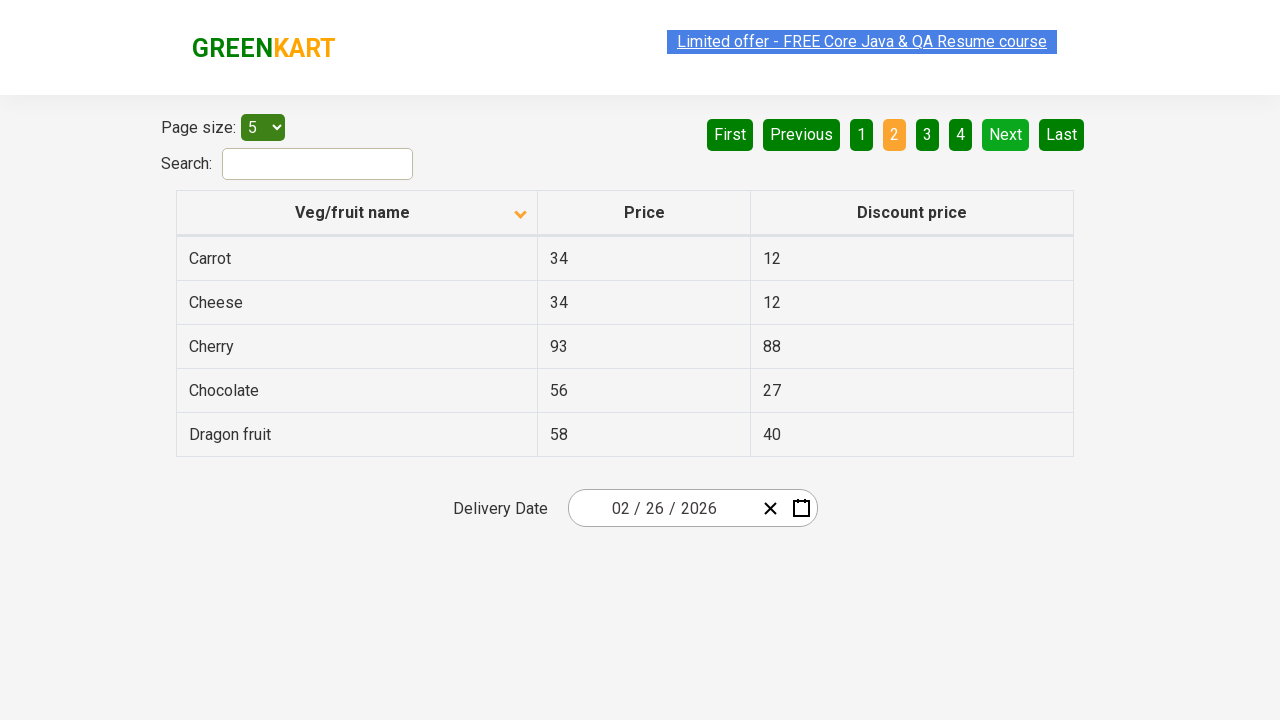

Next page loaded and table data available
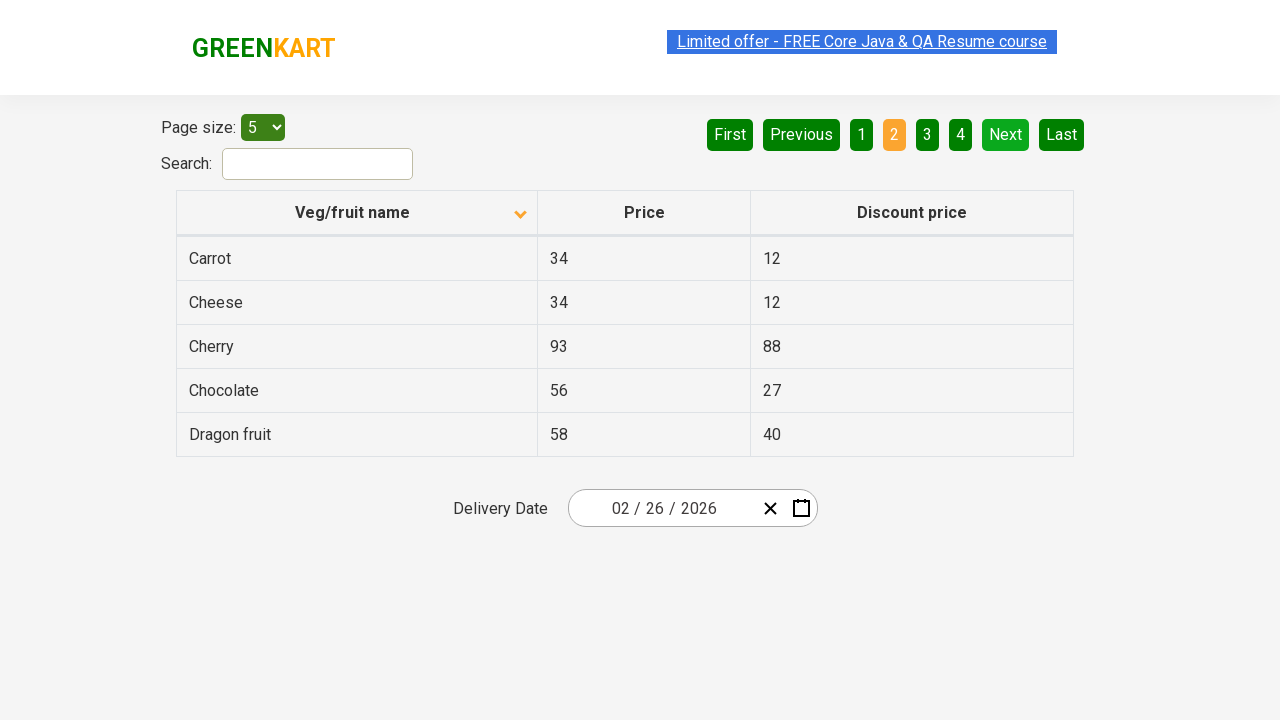

Searched for Rice product on current page
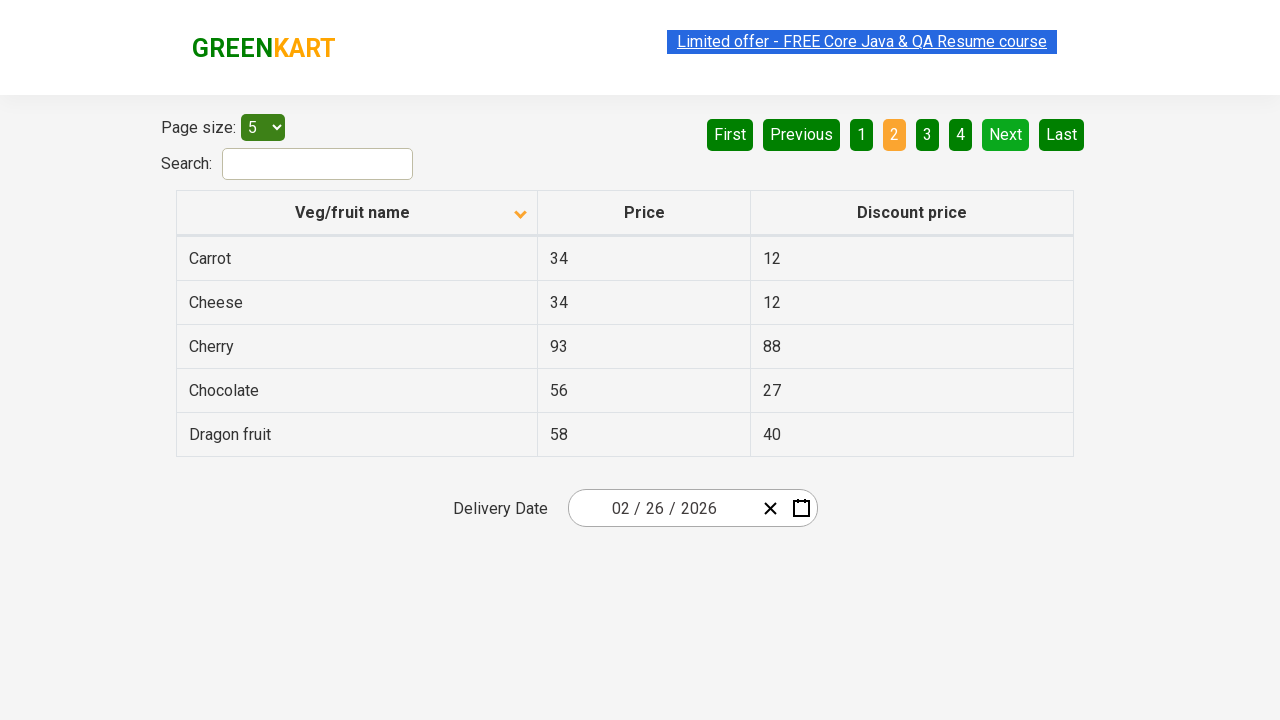

Rice not found on current page, clicked Next button to navigate to next page at (1006, 134) on [aria-label='Next']
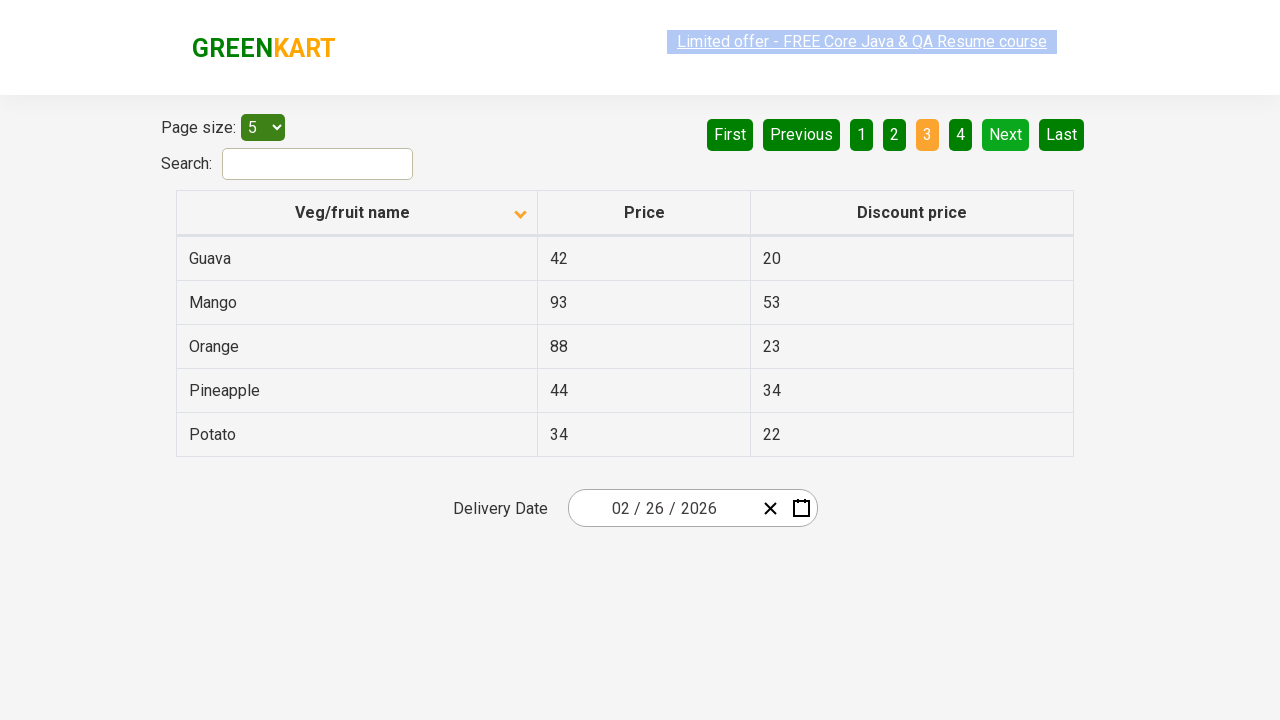

Next page loaded and table data available
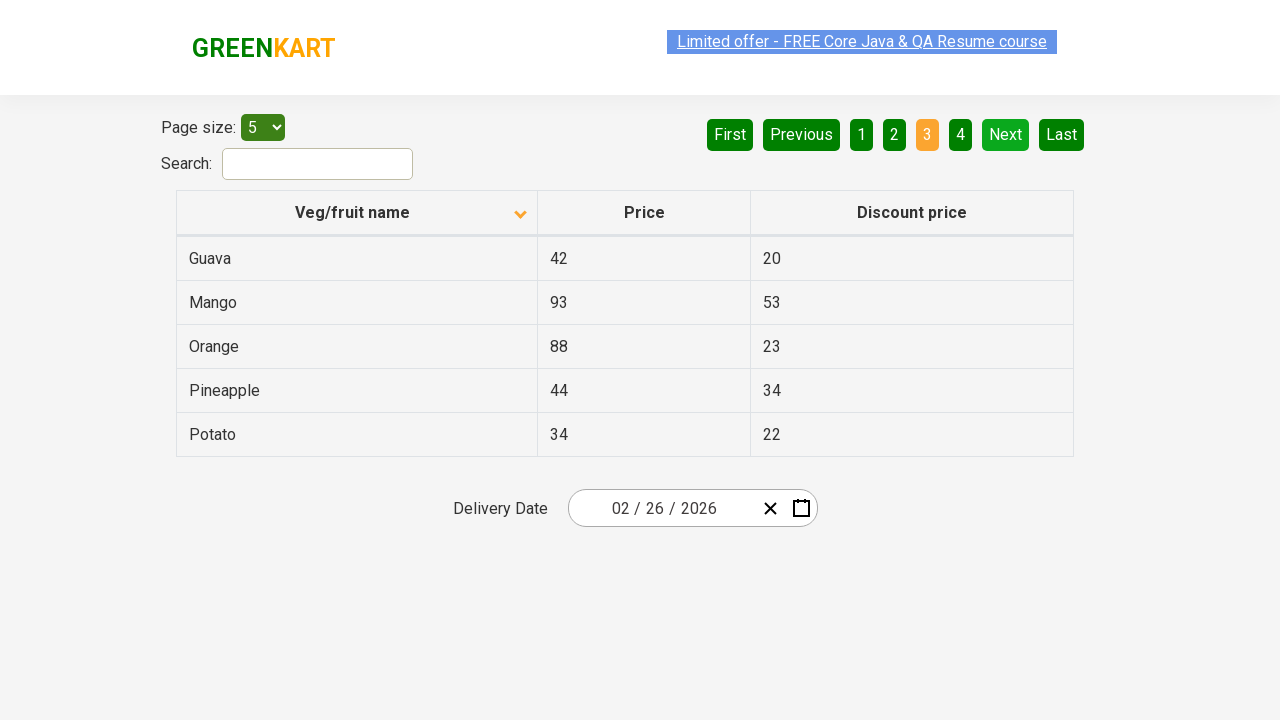

Searched for Rice product on current page
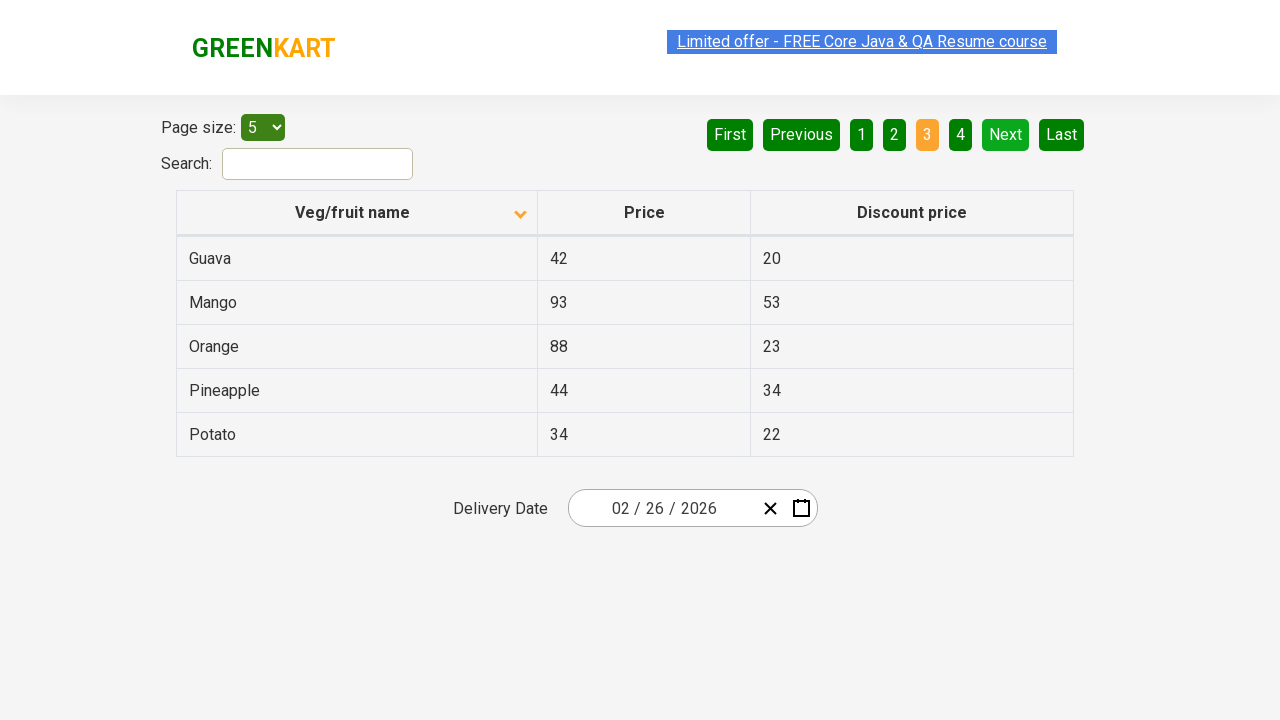

Rice not found on current page, clicked Next button to navigate to next page at (1006, 134) on [aria-label='Next']
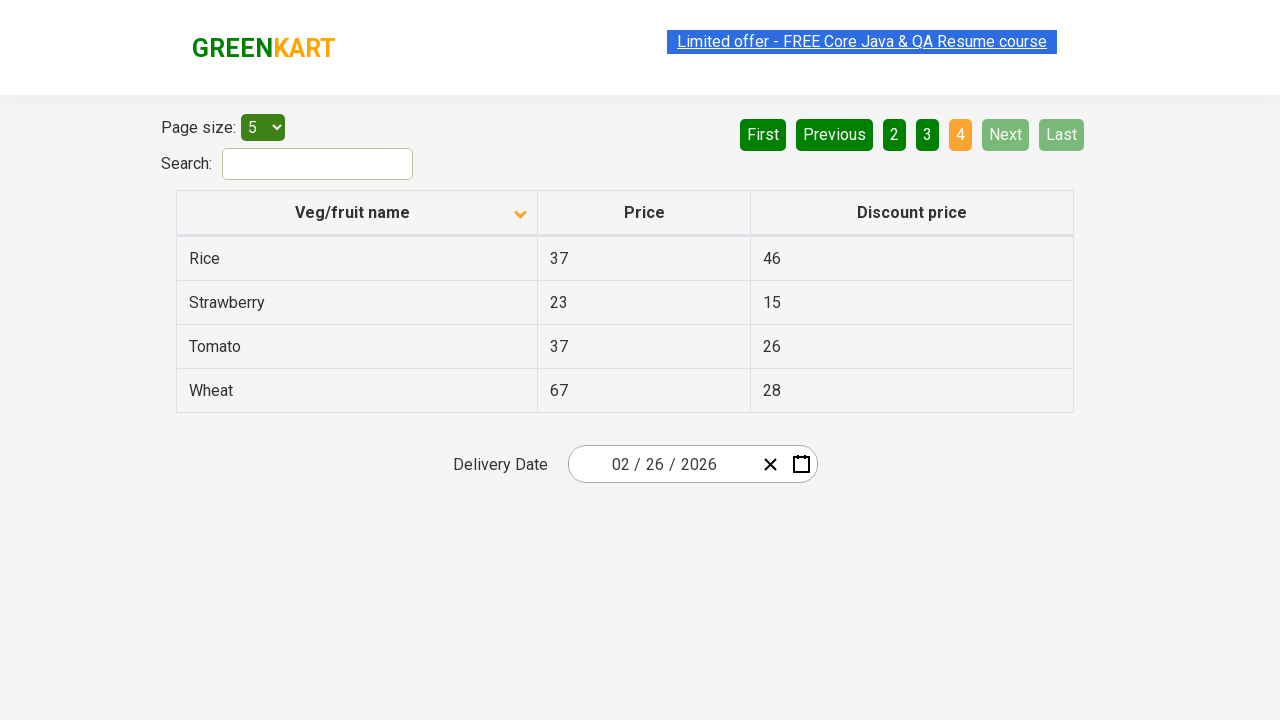

Next page loaded and table data available
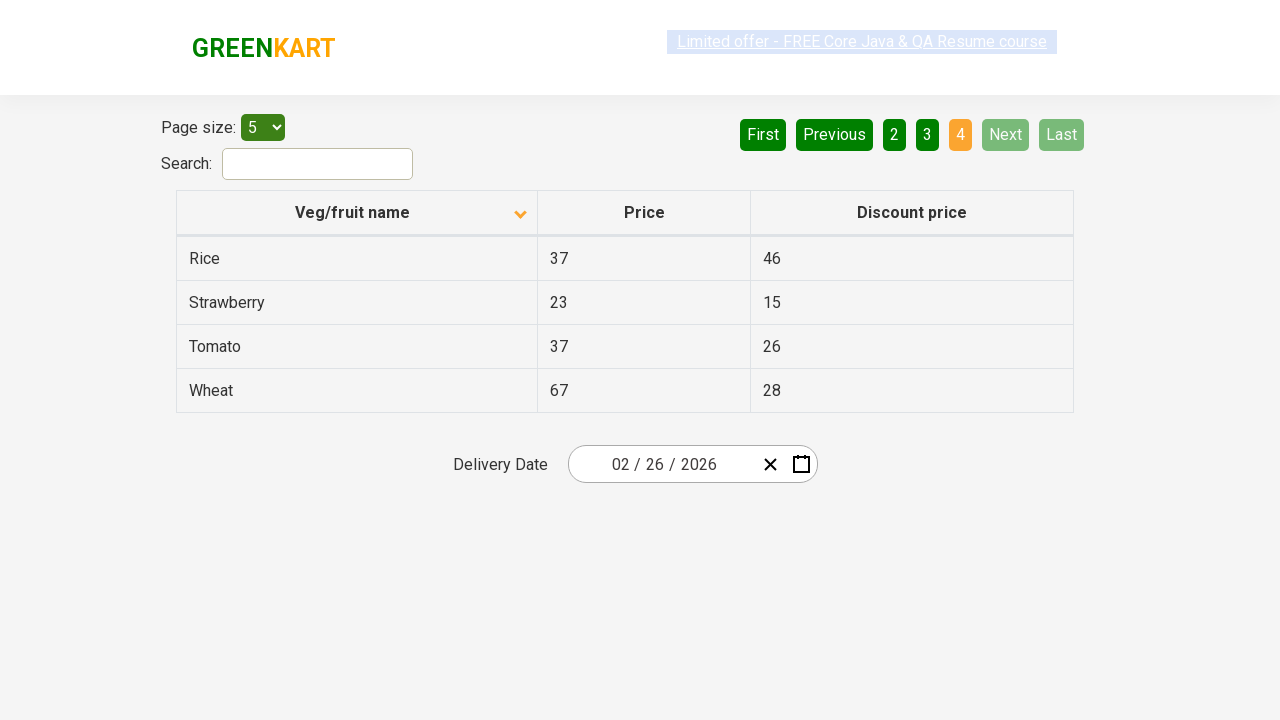

Searched for Rice product on current page
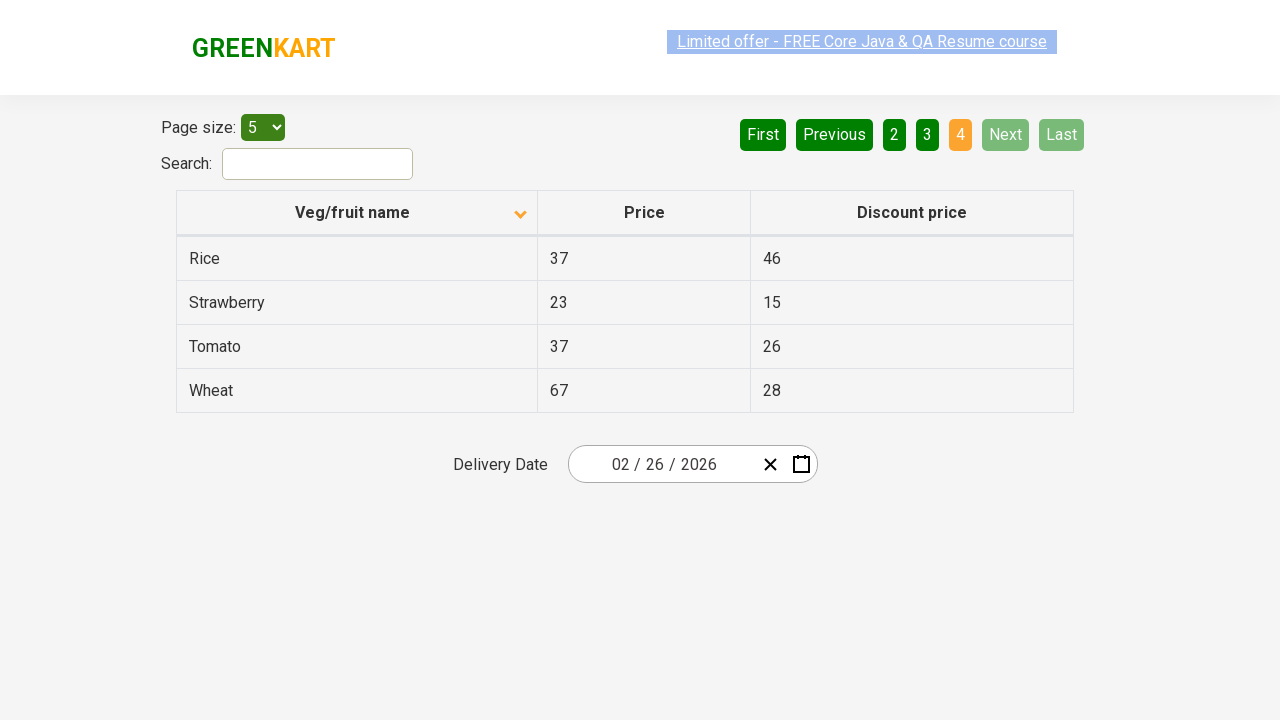

Found Rice product and retrieved its price: 37
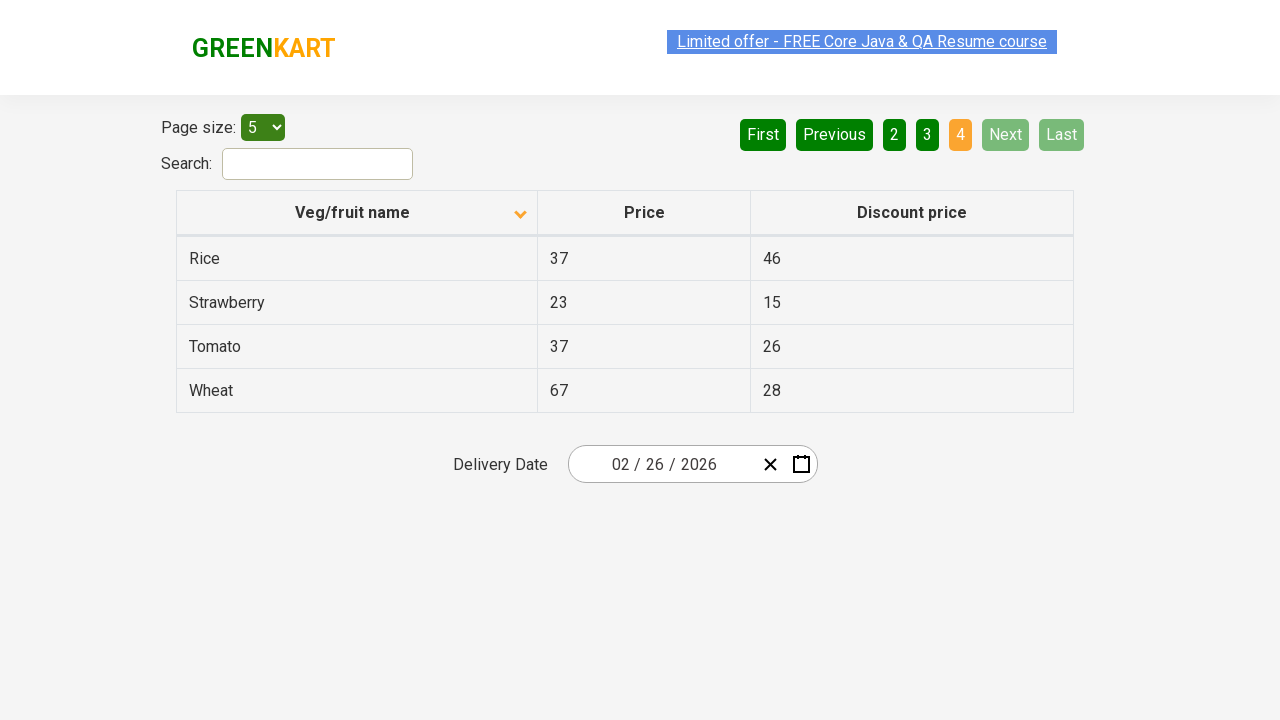

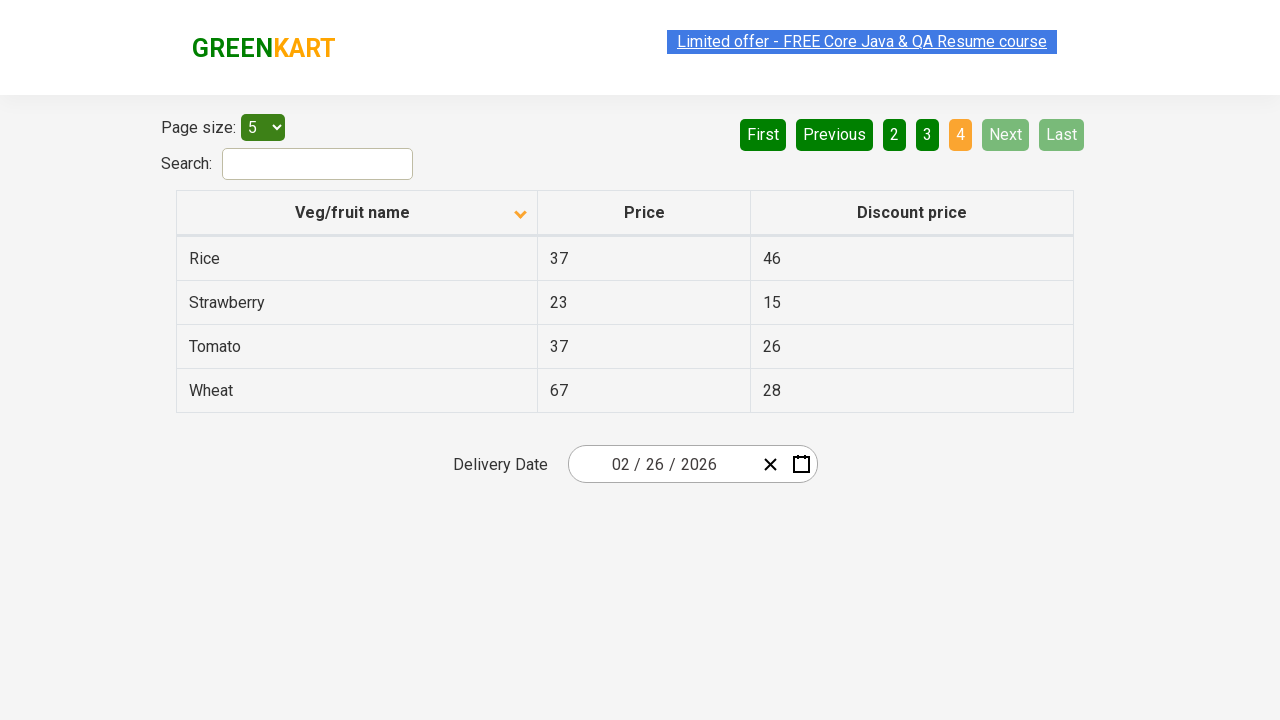